Tests calendar date selection by opening a datepicker and selecting a specific day from the calendar

Starting URL: http://seleniumpractise.blogspot.com/2016/08/how-to-handle-calendar-in-selenium.html

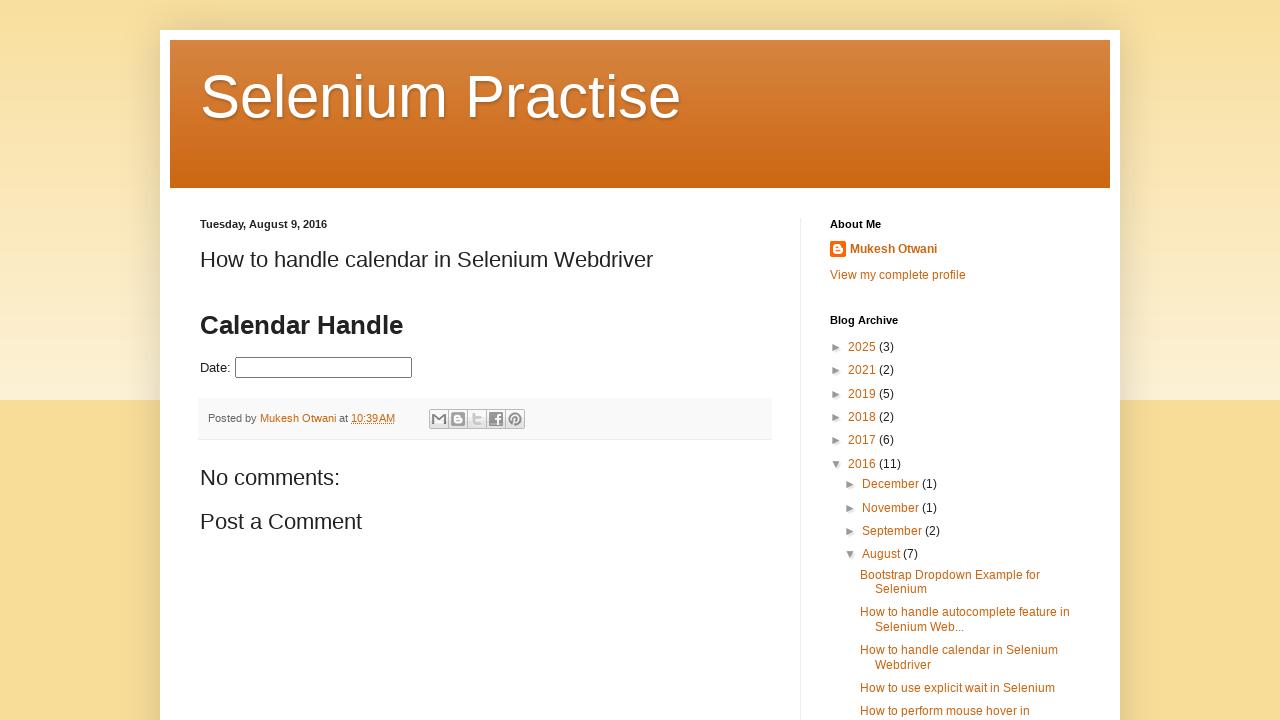

Clicked datepicker input to open calendar at (324, 368) on #datepicker
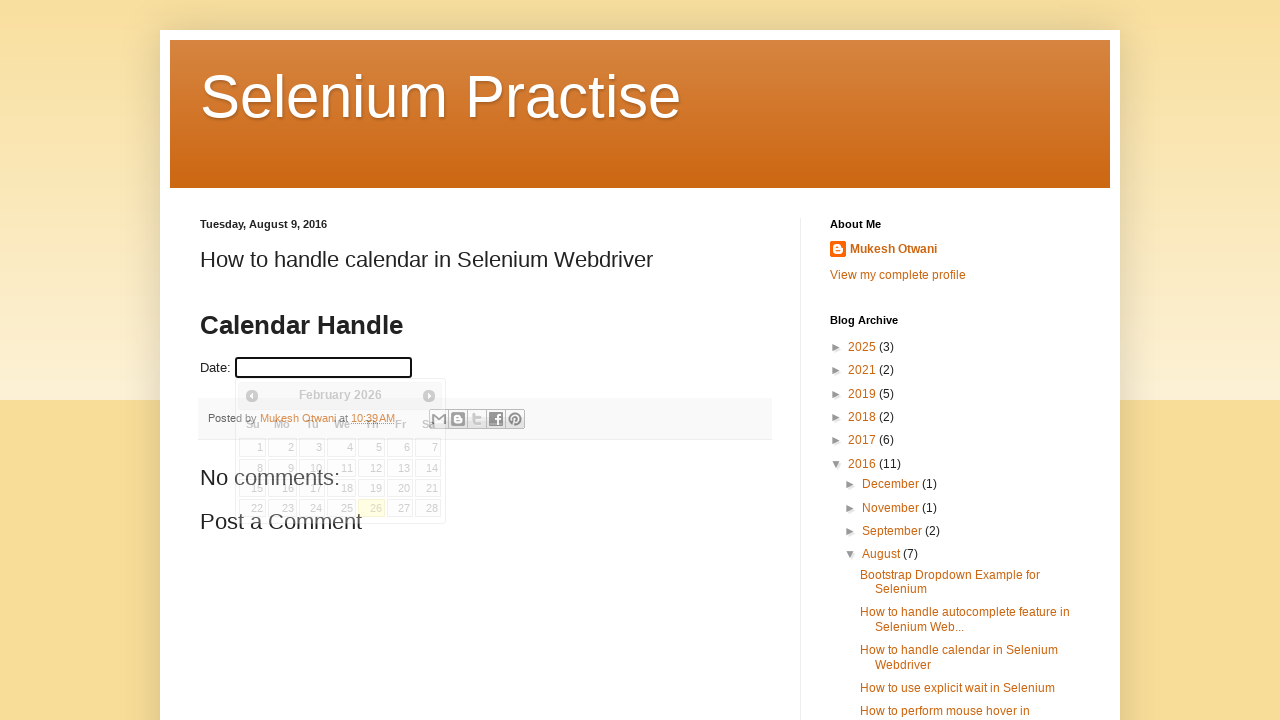

Calendar widget loaded and visible
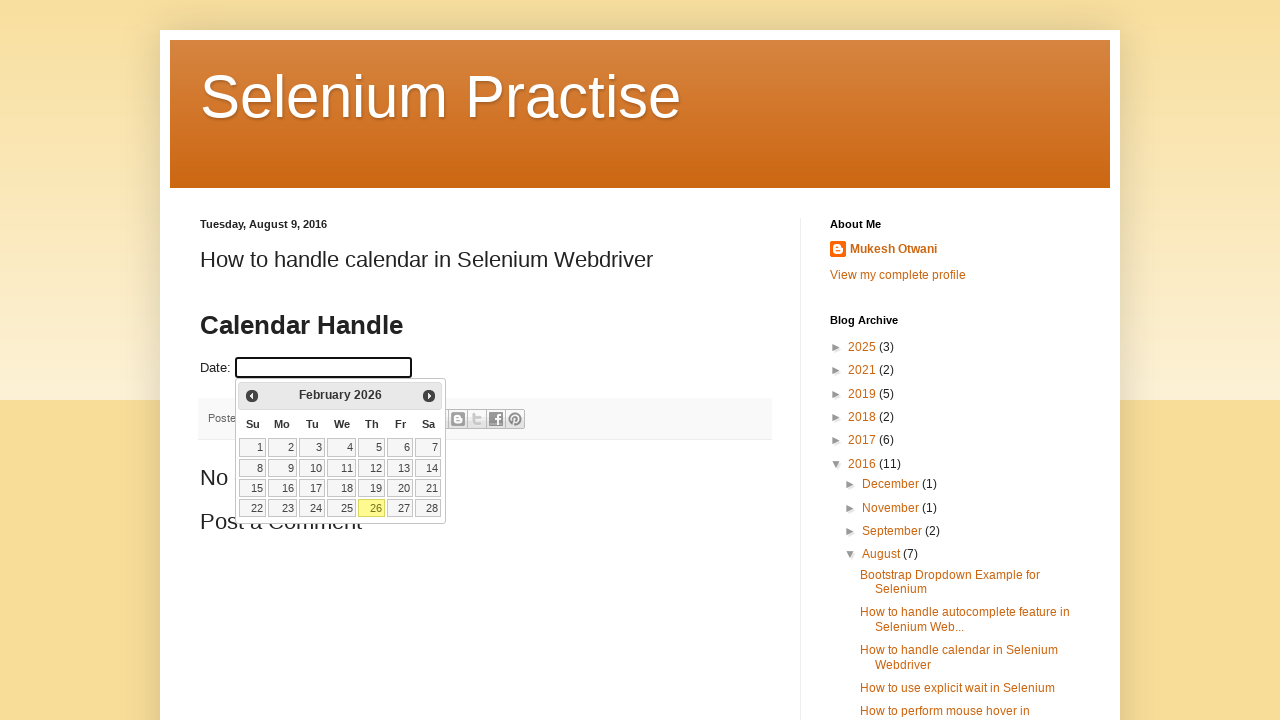

Retrieved all date elements from calendar
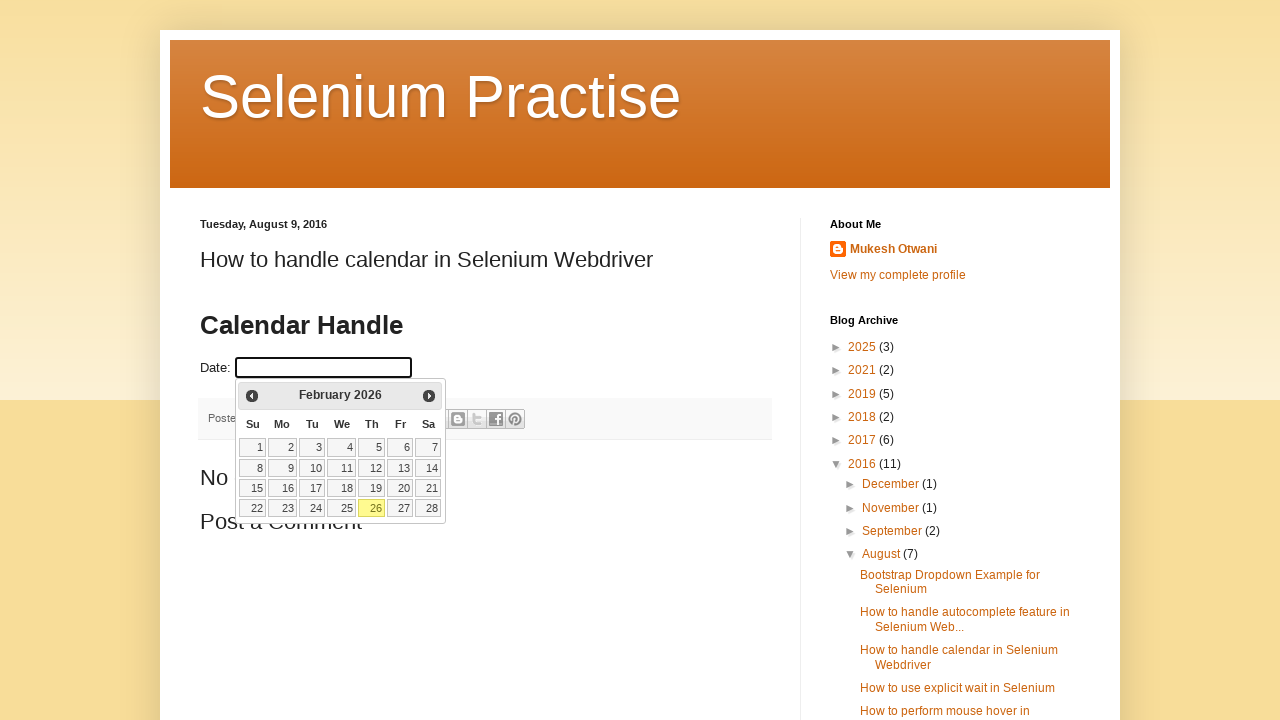

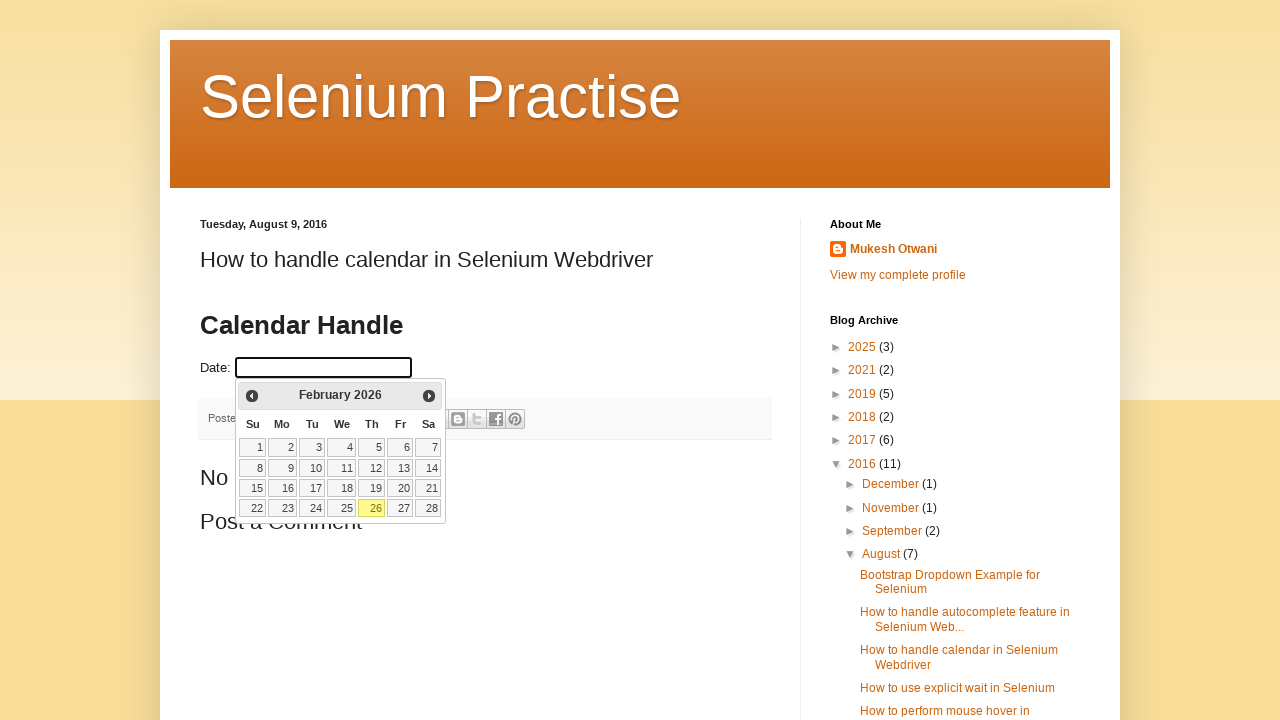